Tests editing an existing entry in a web table by clicking the edit button, modifying all form fields with new values, and submitting the changes.

Starting URL: https://demoqa.com/webtables

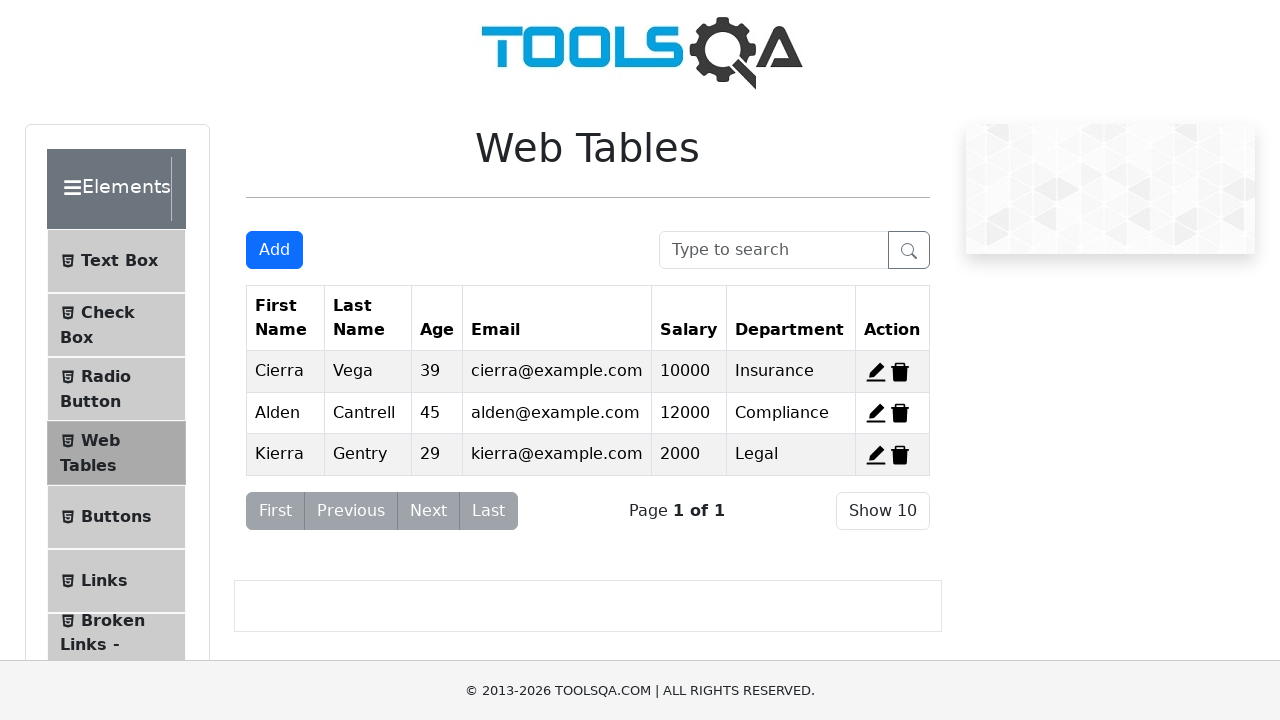

Clicked edit button on first entry at (876, 372) on span[title='Edit']
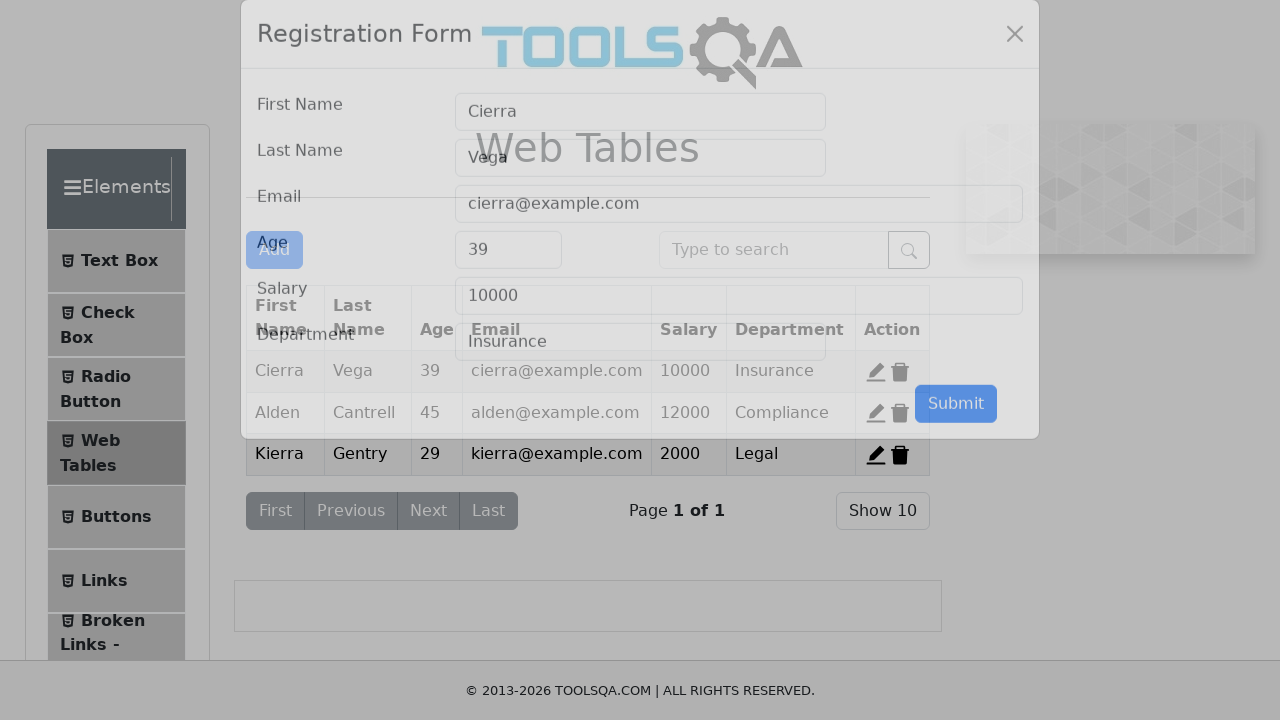

Clicked on first name field at (640, 141) on #firstName
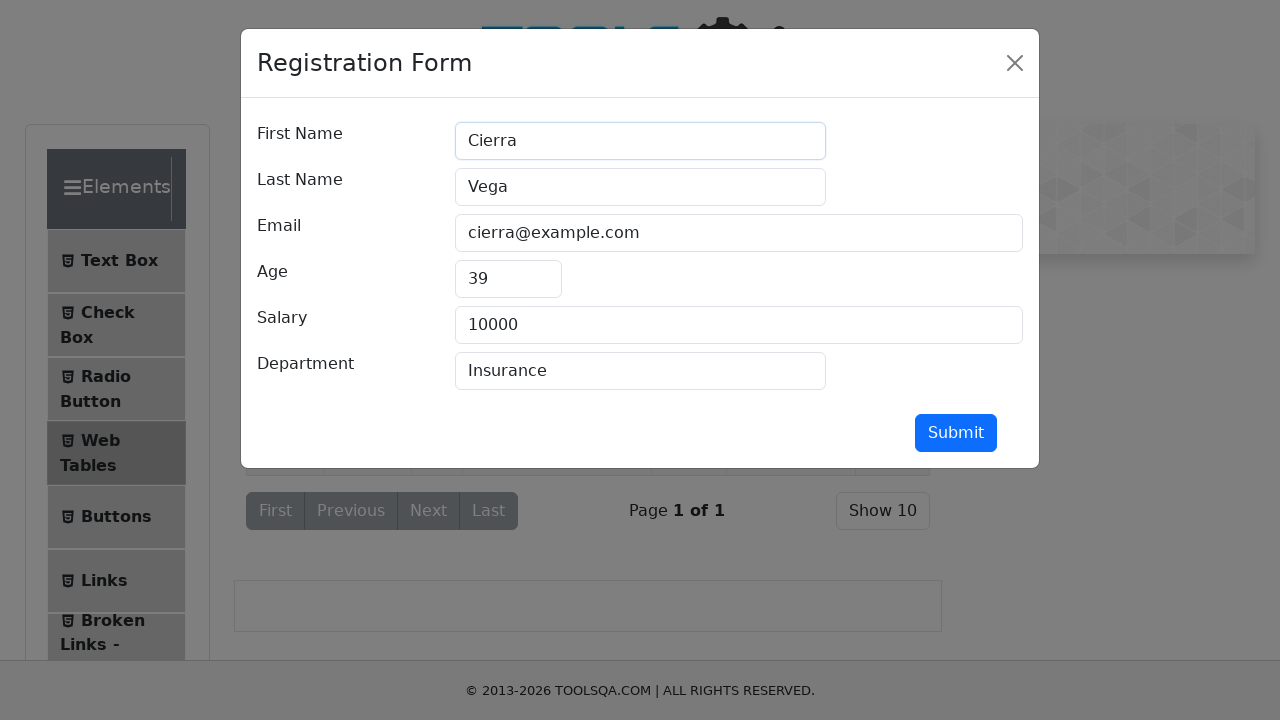

Filled first name field with 'Jennifer' on #firstName
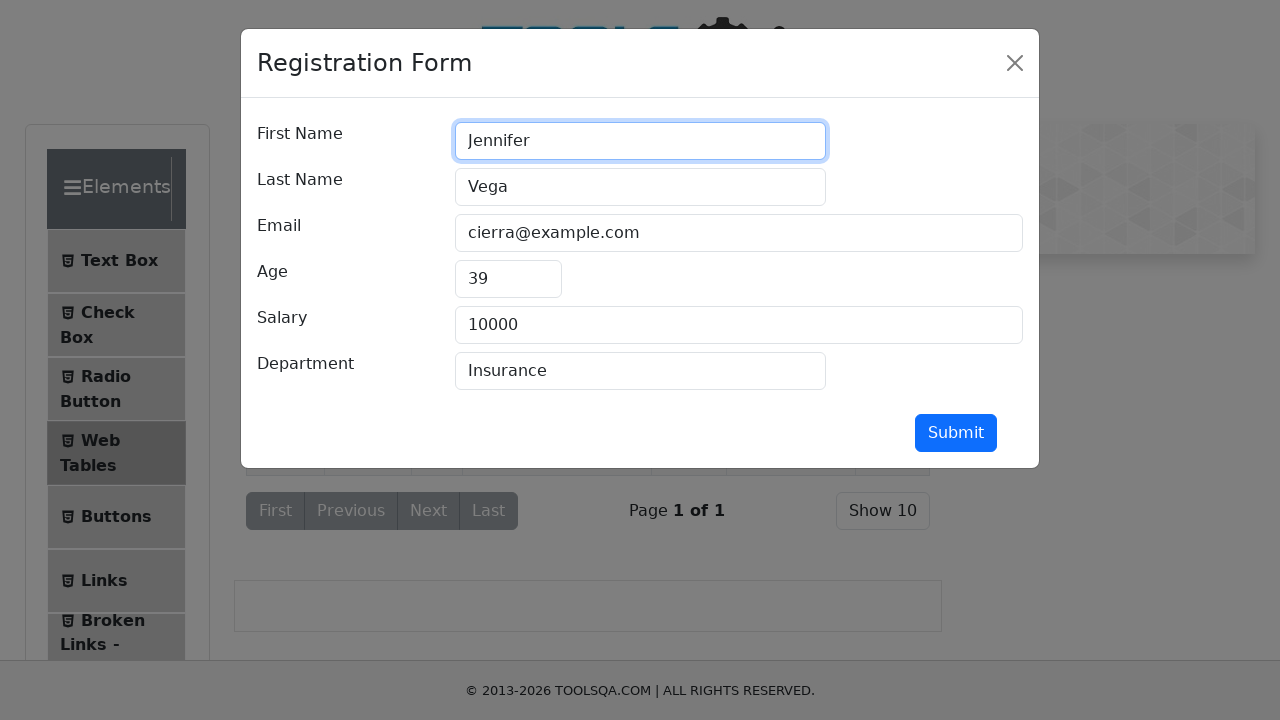

Clicked on last name field at (640, 187) on #lastName
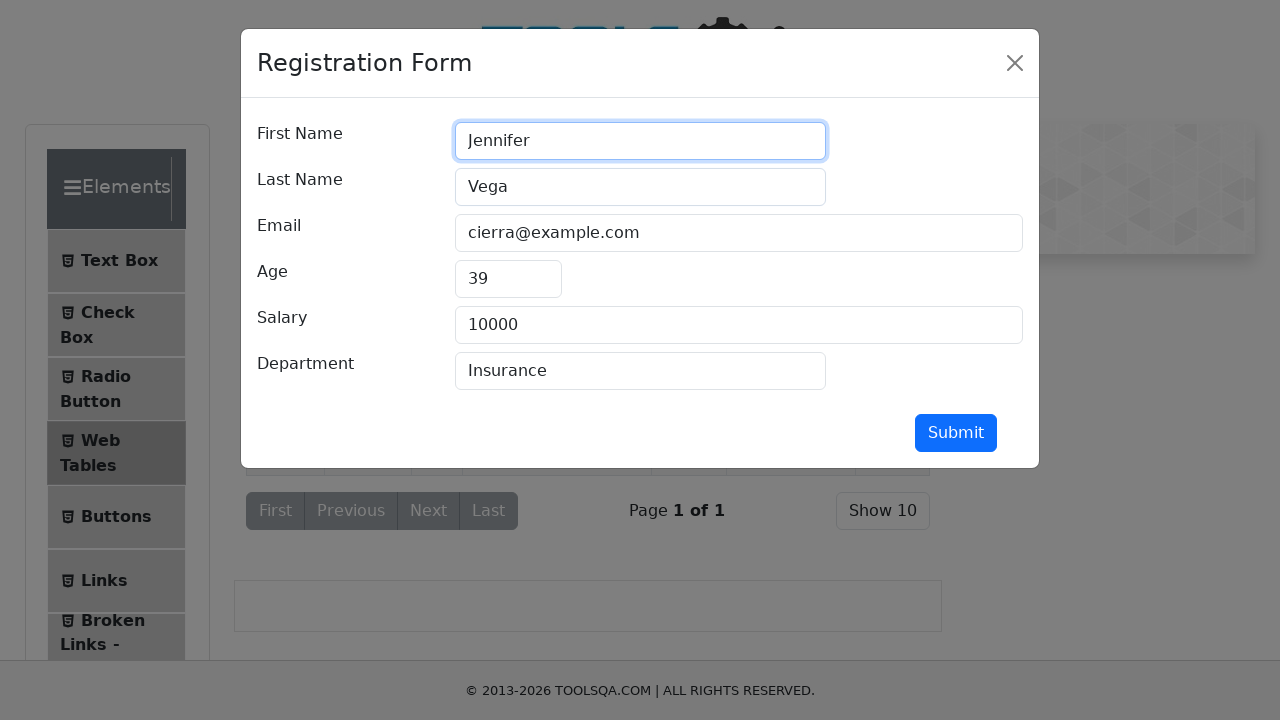

Filled last name field with 'Rodriguez' on #lastName
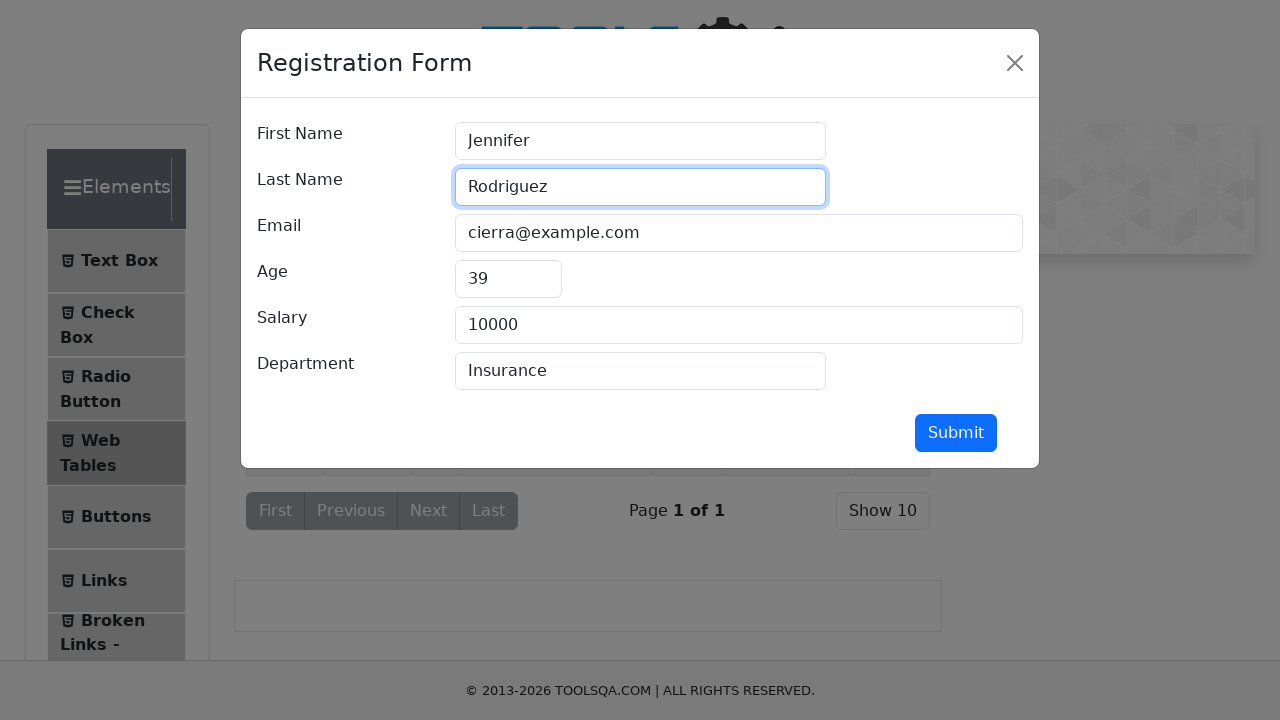

Clicked on email field at (739, 233) on #userEmail
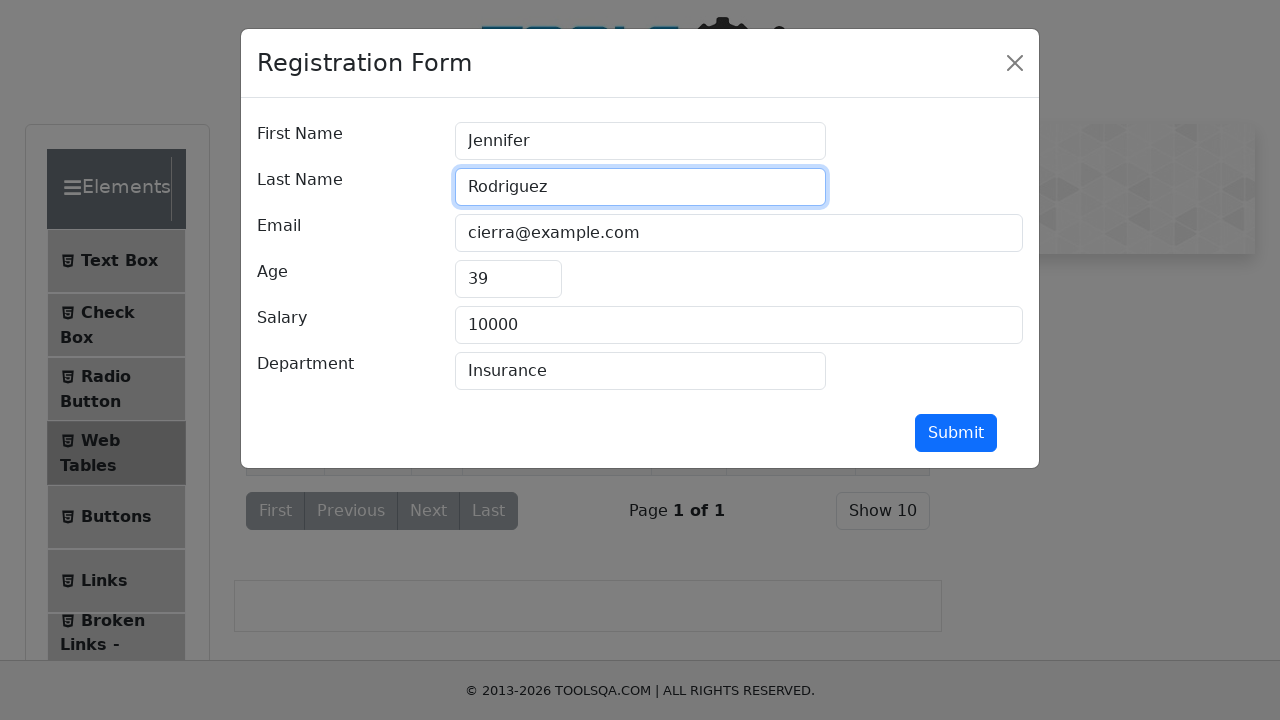

Filled email field with 'jennifer.rodriguez@example.com' on #userEmail
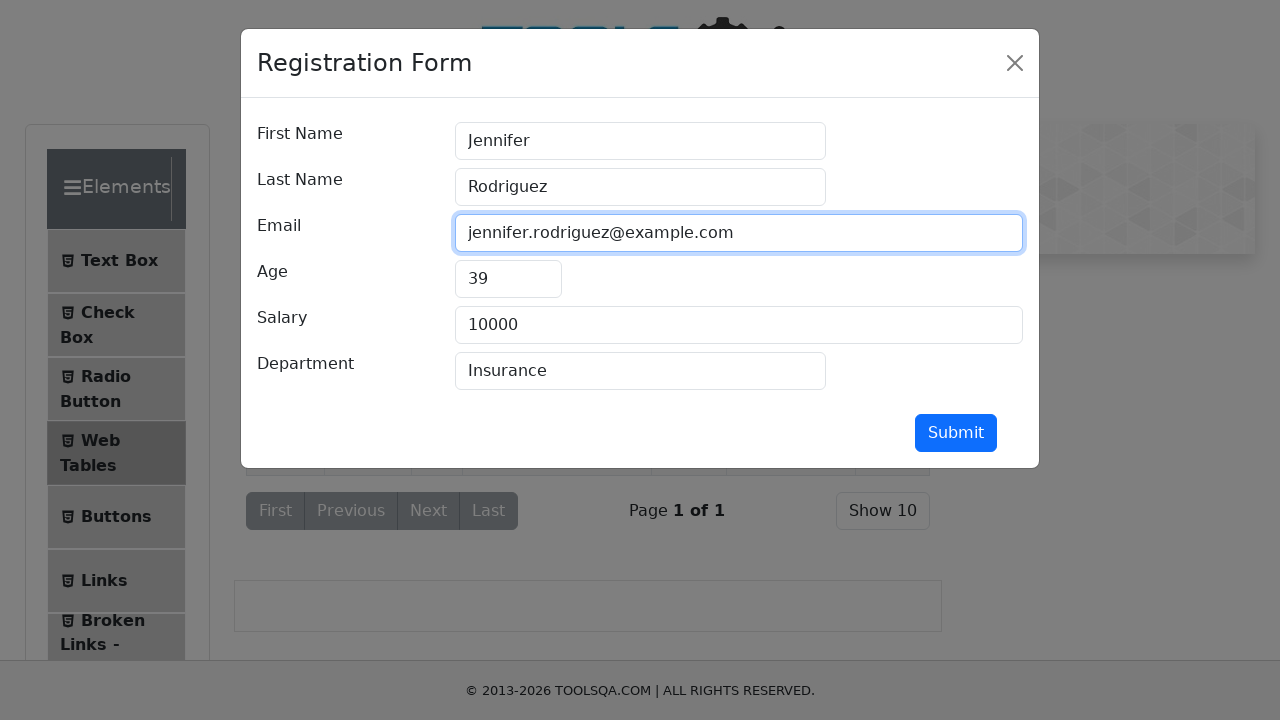

Clicked on age field at (508, 279) on #age
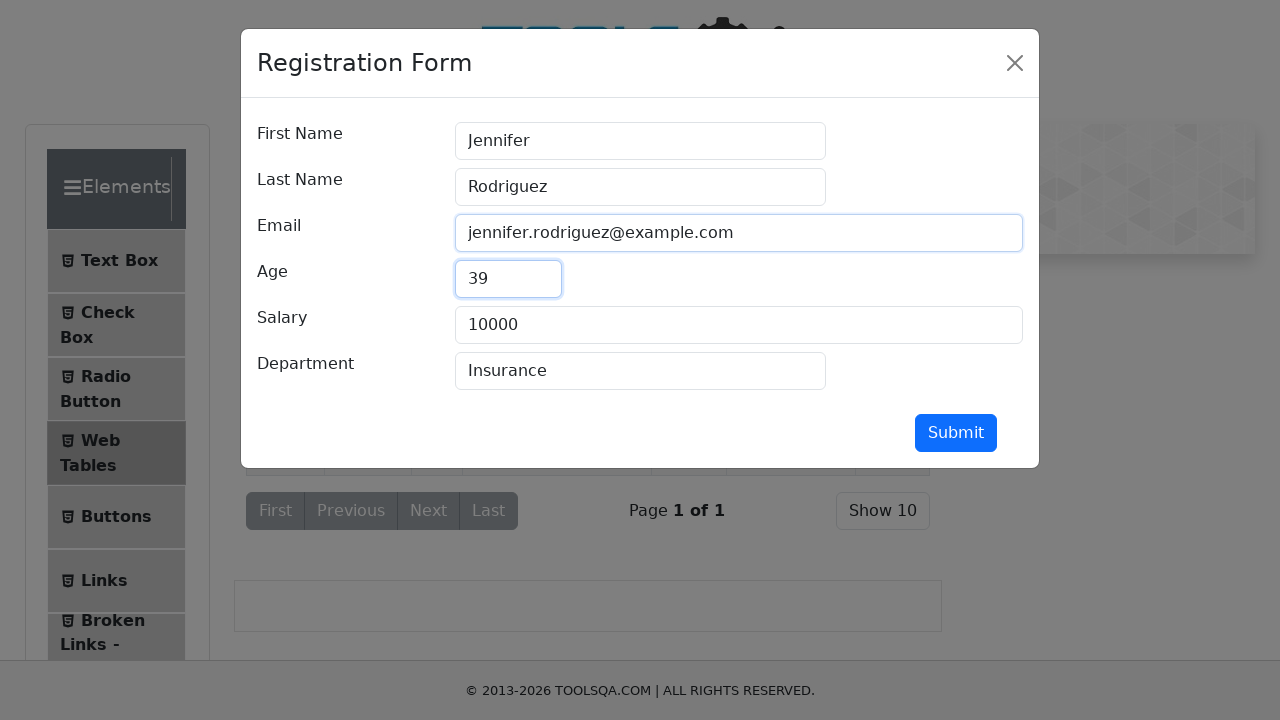

Filled age field with '28' on #age
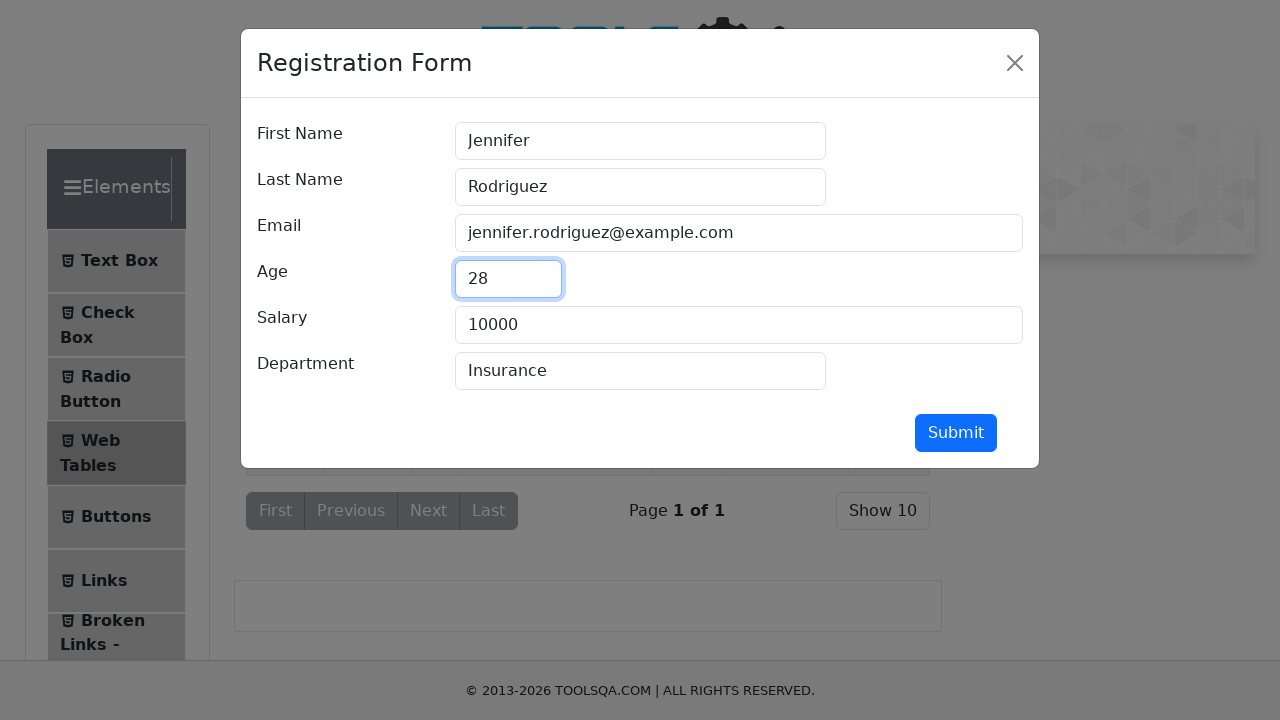

Clicked on salary field at (739, 325) on #salary
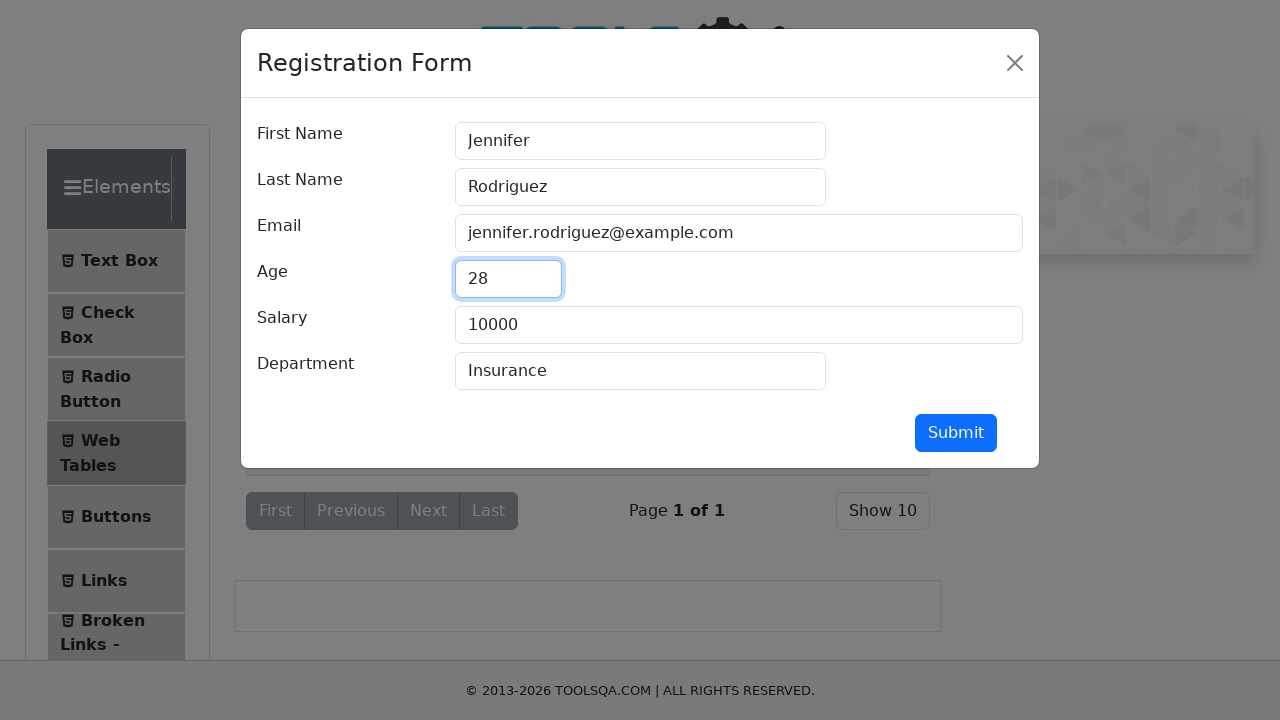

Filled salary field with '62000' on #salary
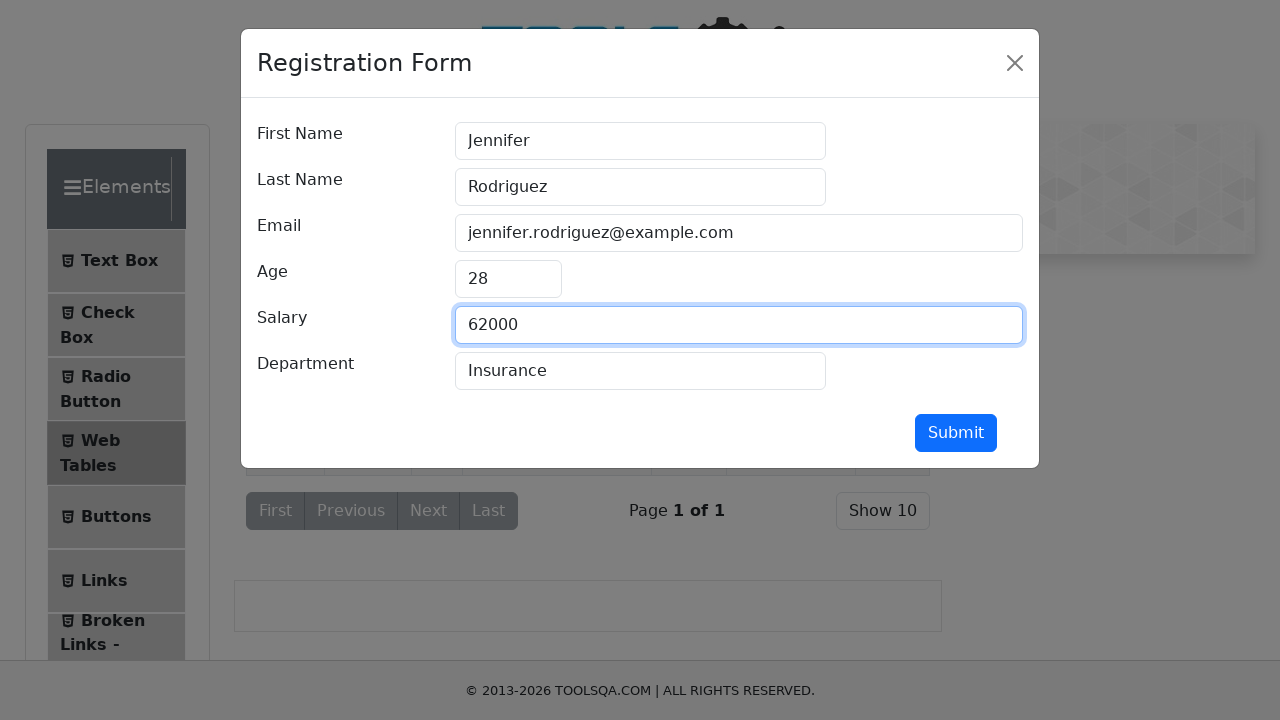

Clicked on department field at (640, 371) on #department
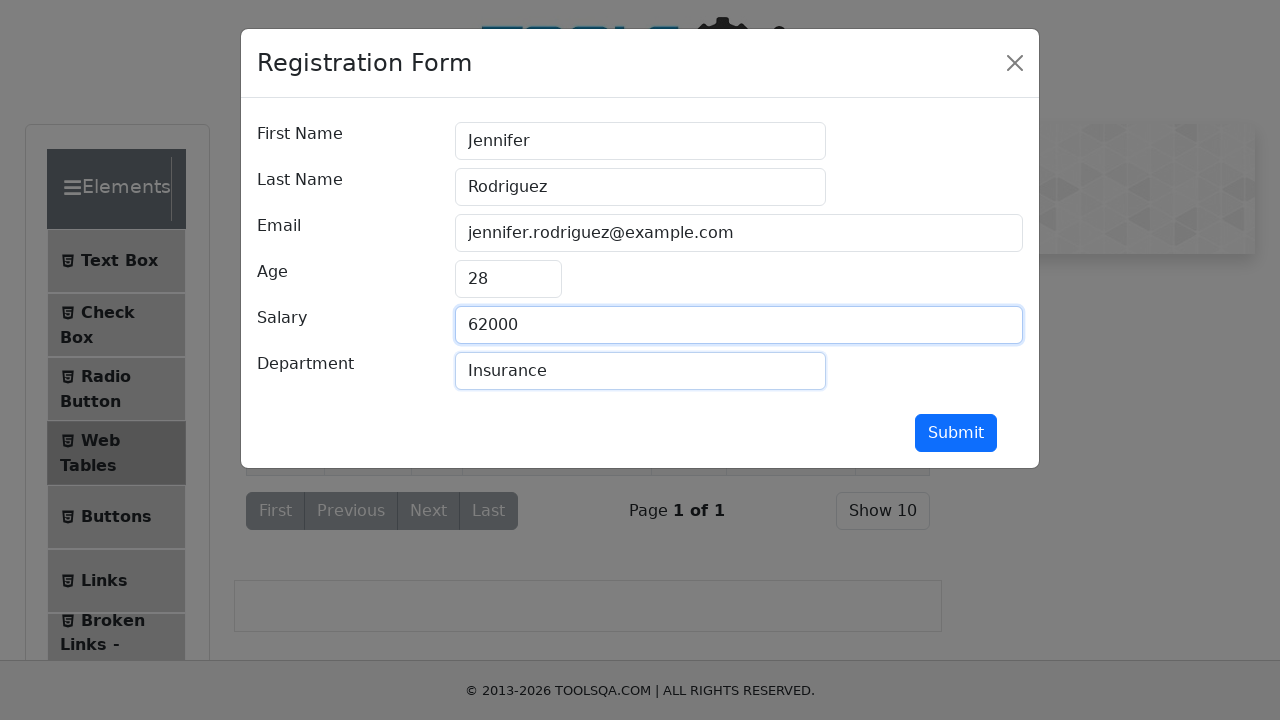

Filled department field with 'Marketing' on #department
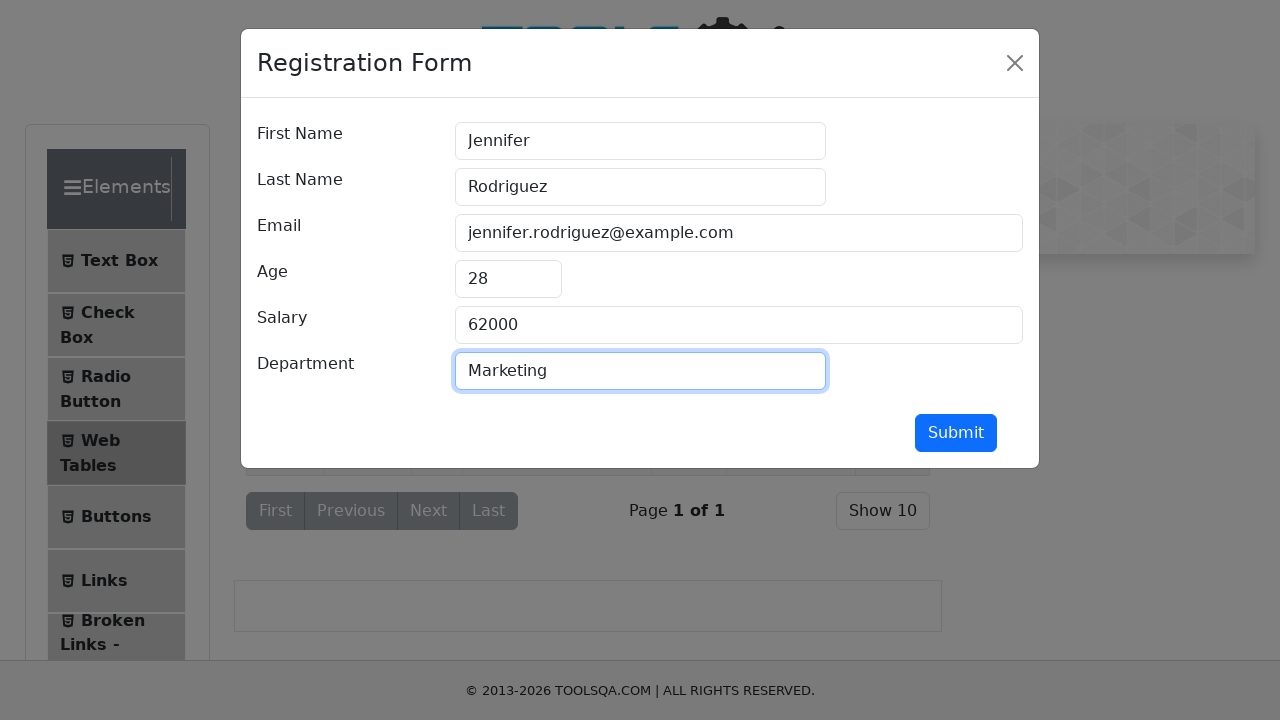

Clicked submit button to save edited entry at (956, 433) on #submit
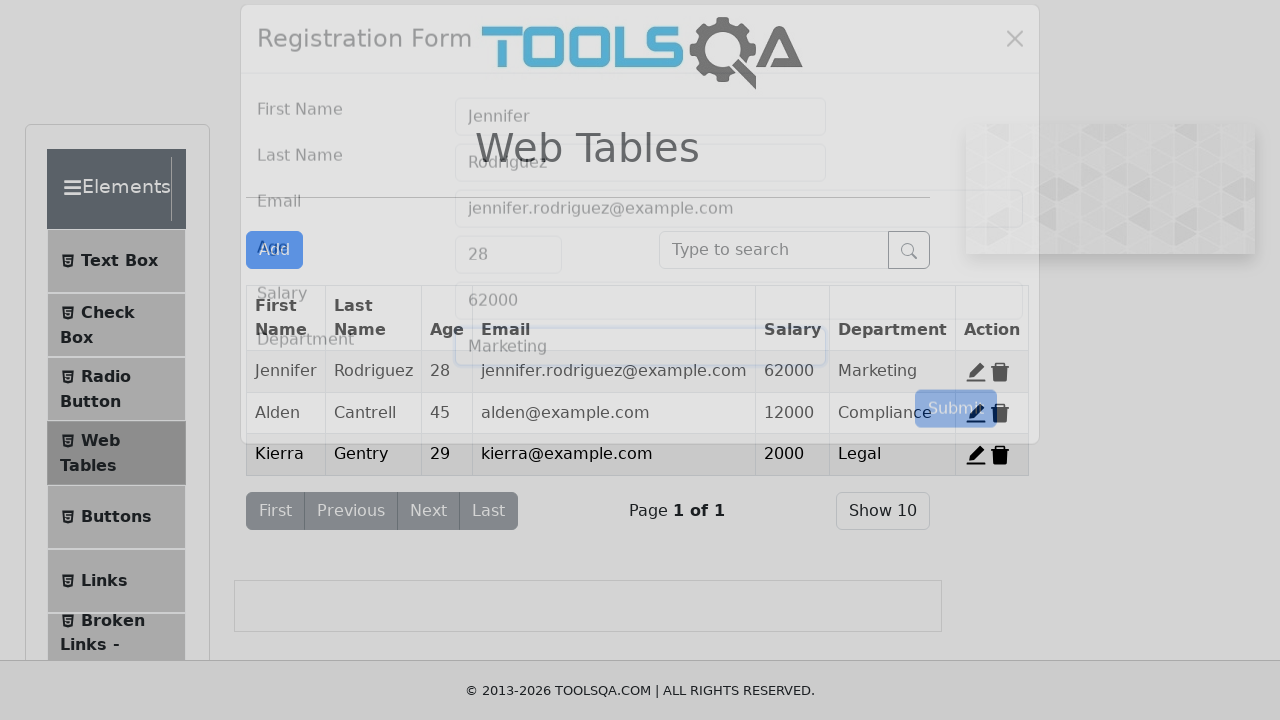

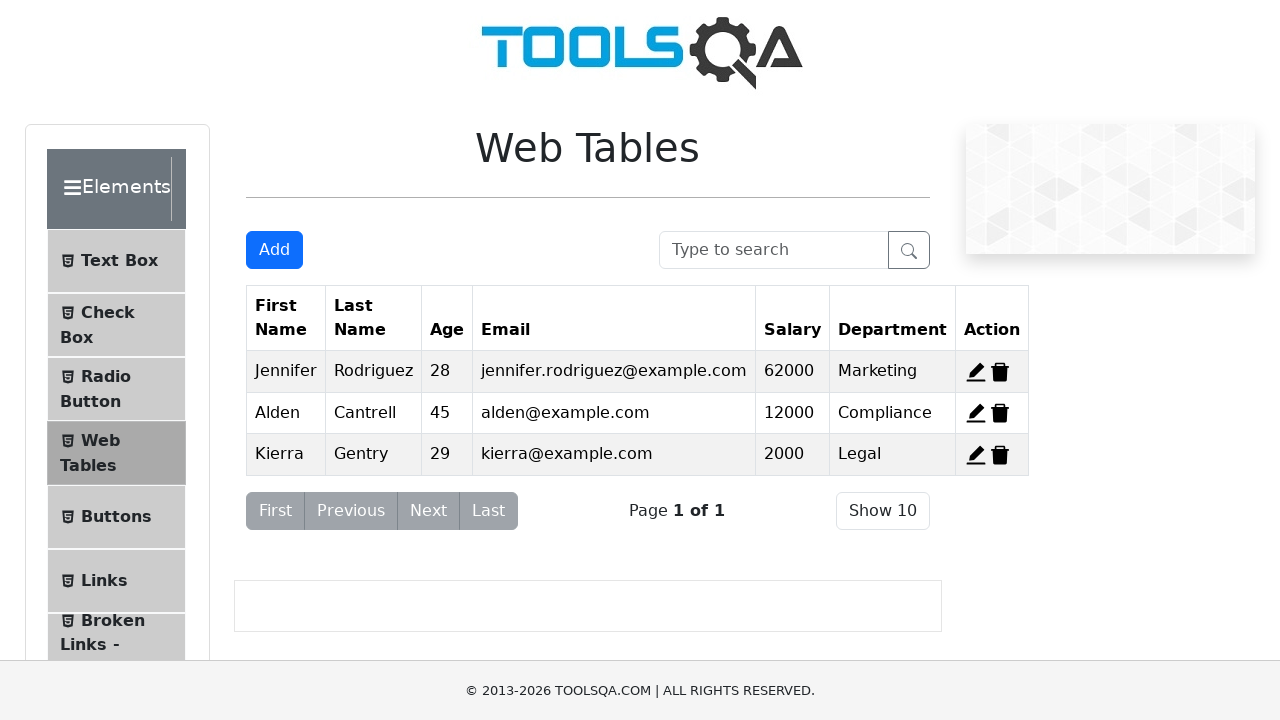